Tests registration form by filling out all required fields including first name, last name, address, email, phone, and password fields, then submits the form

Starting URL: http://demo.automationtesting.in/Register.html

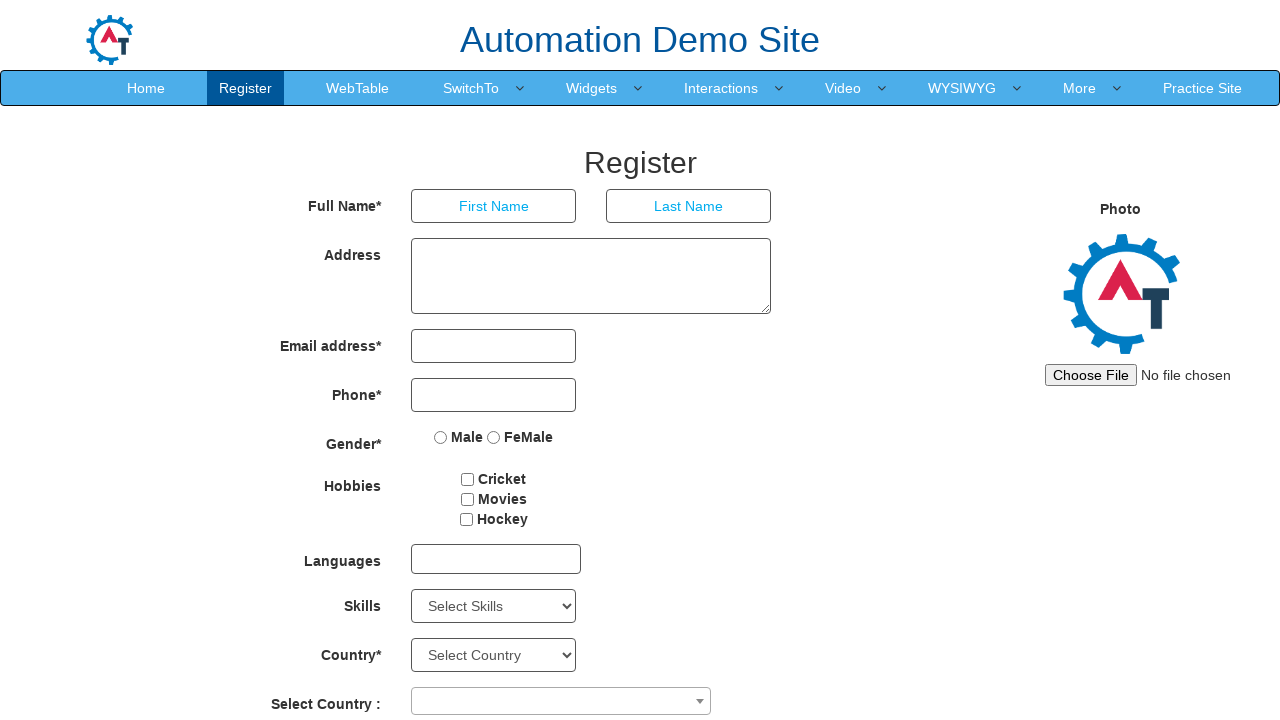

Filled first name field with 'Thiyagarajan' on //input[@placeholder='First Name']
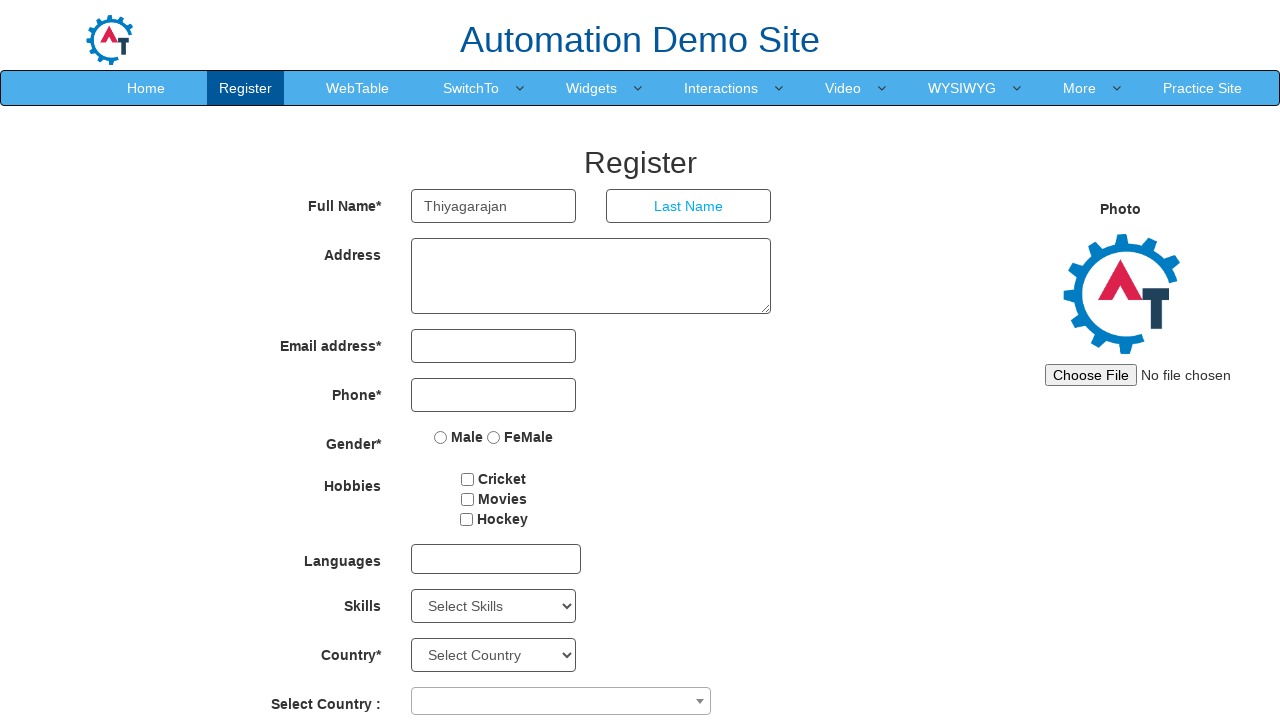

Filled last name field with 'Rajasudhakar' on //input[@placeholder='Last Name']
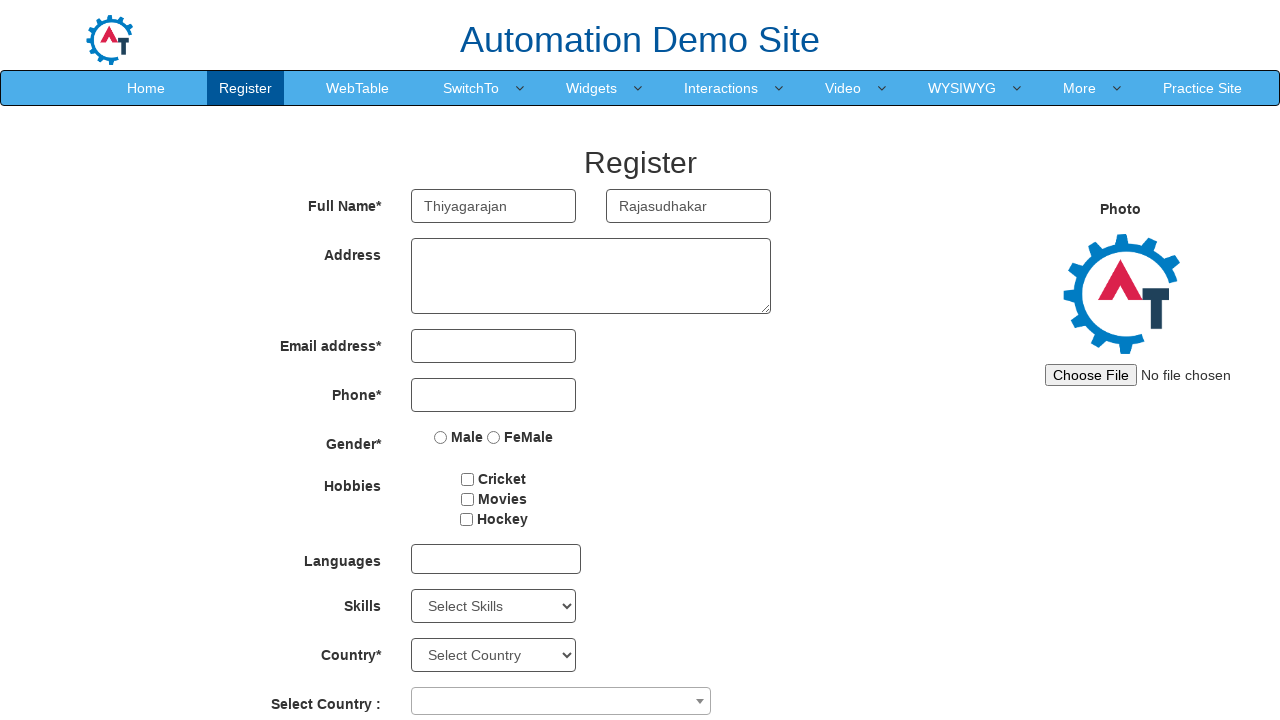

Filled address field with '123 Test Street, Test City' on //textarea[contains(@class,'form-control')]
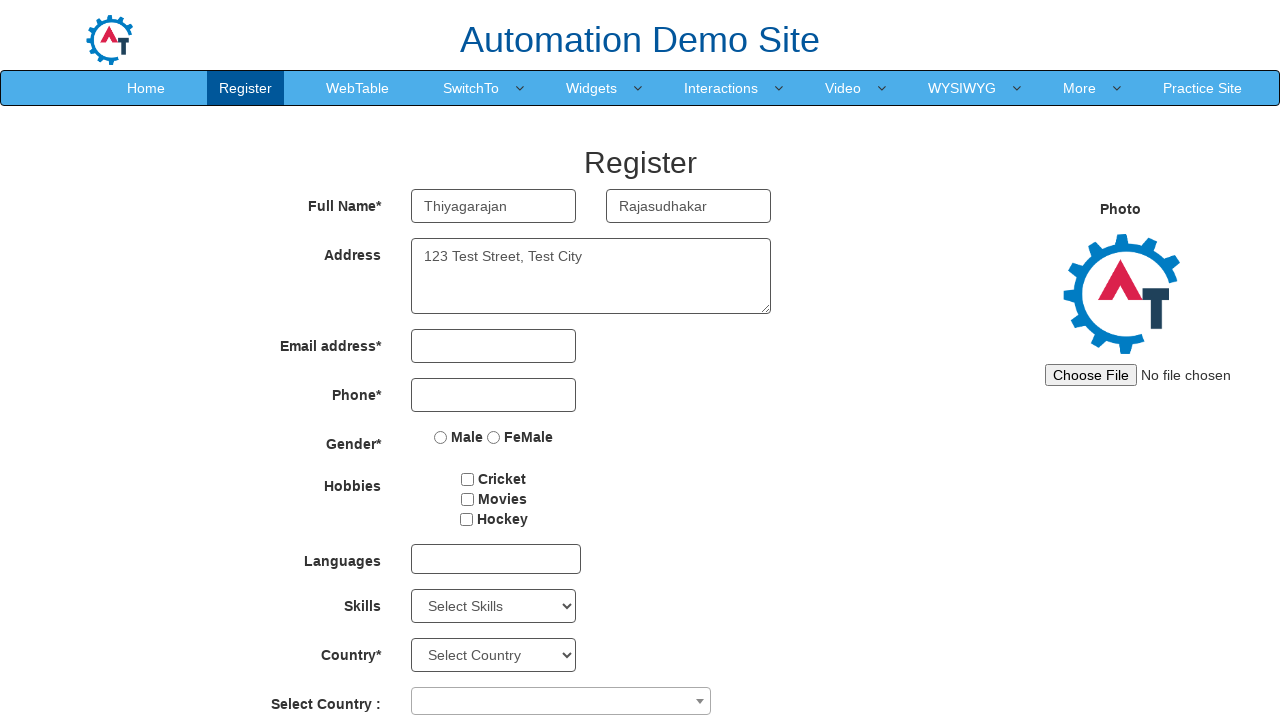

Filled email field with 'testuser2024@example.com' on //input[contains(@type,'email')]
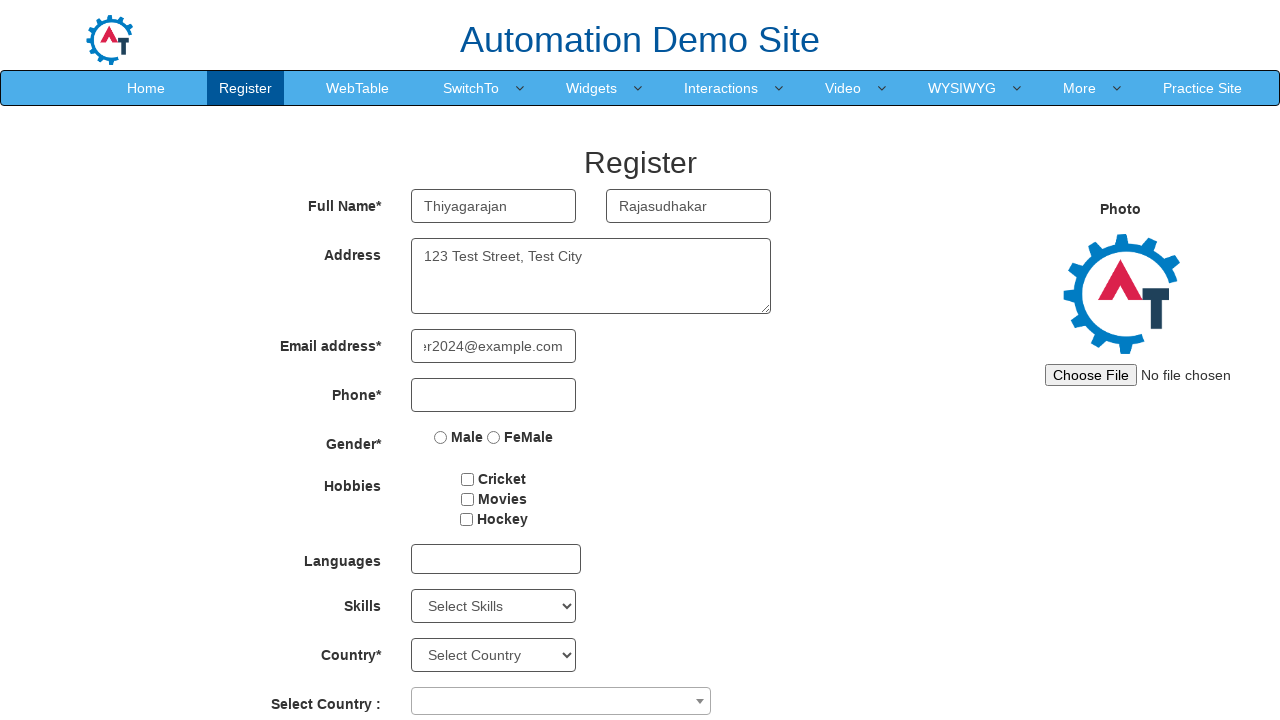

Filled phone field with '9876543210' on //input[contains(@type,'tel')]
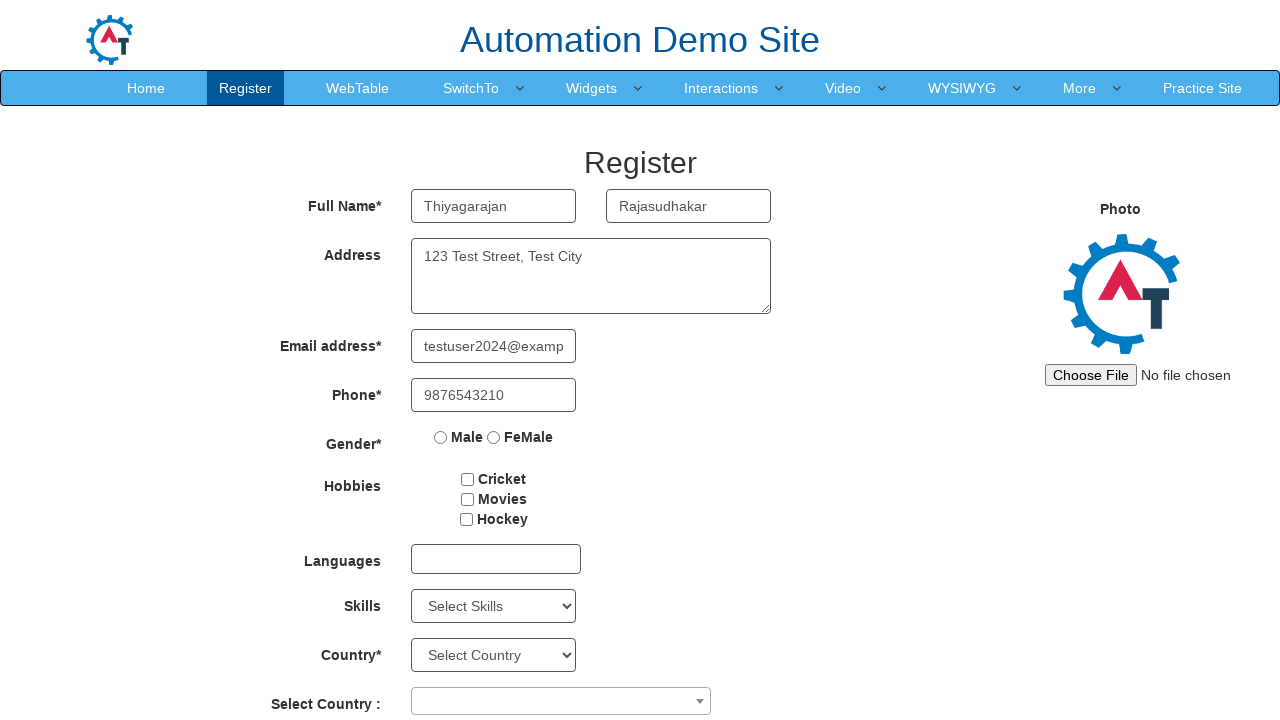

Filled first password field with 'TestPass123!' on //input[contains(@id,'firstpassword')]
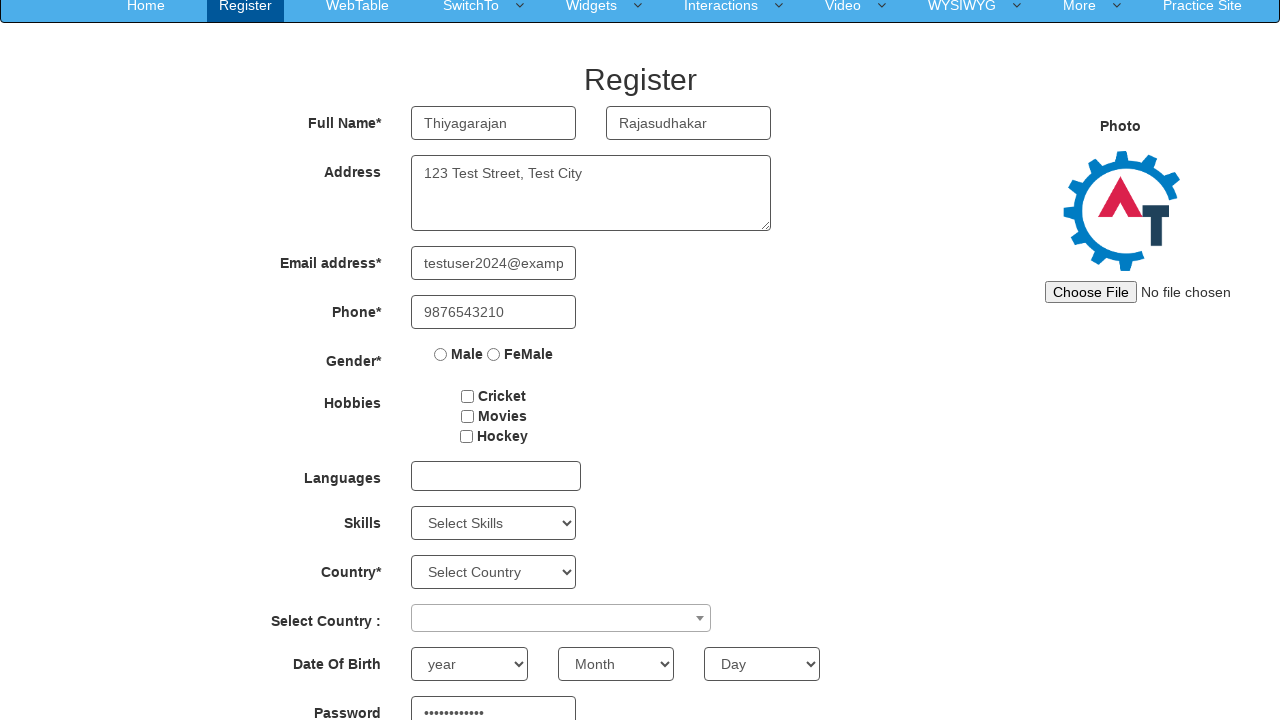

Filled confirm password field with 'TestPass123!' on //input[contains(@id,'secondpassword')]
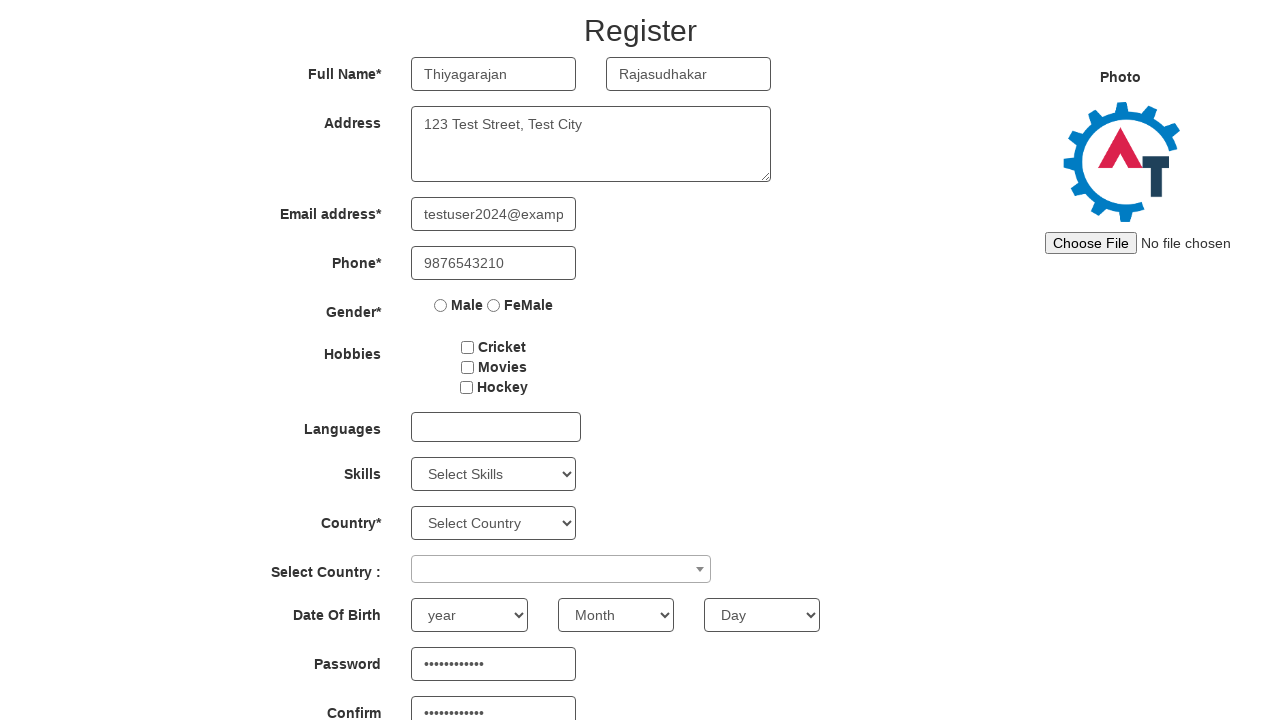

Clicked submit button to register at (572, 623) on xpath=//button[contains(@id,'submitbtn')]
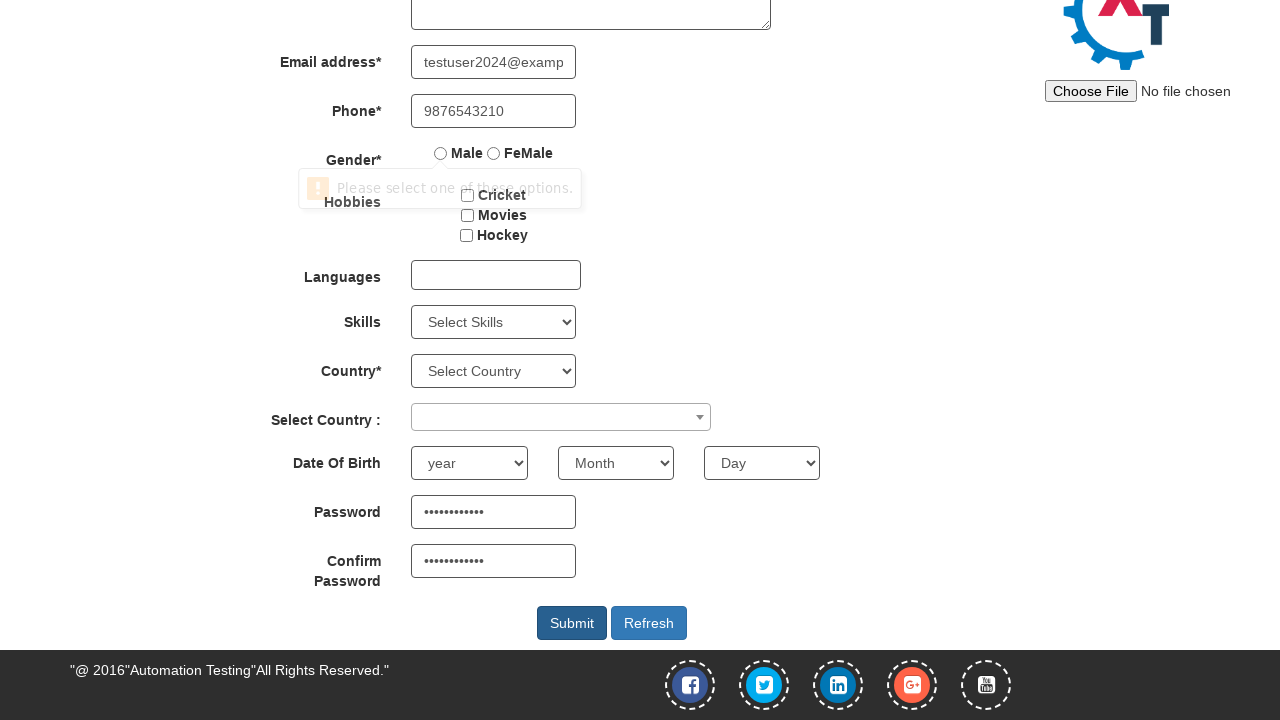

Waited 2 seconds for form submission to complete
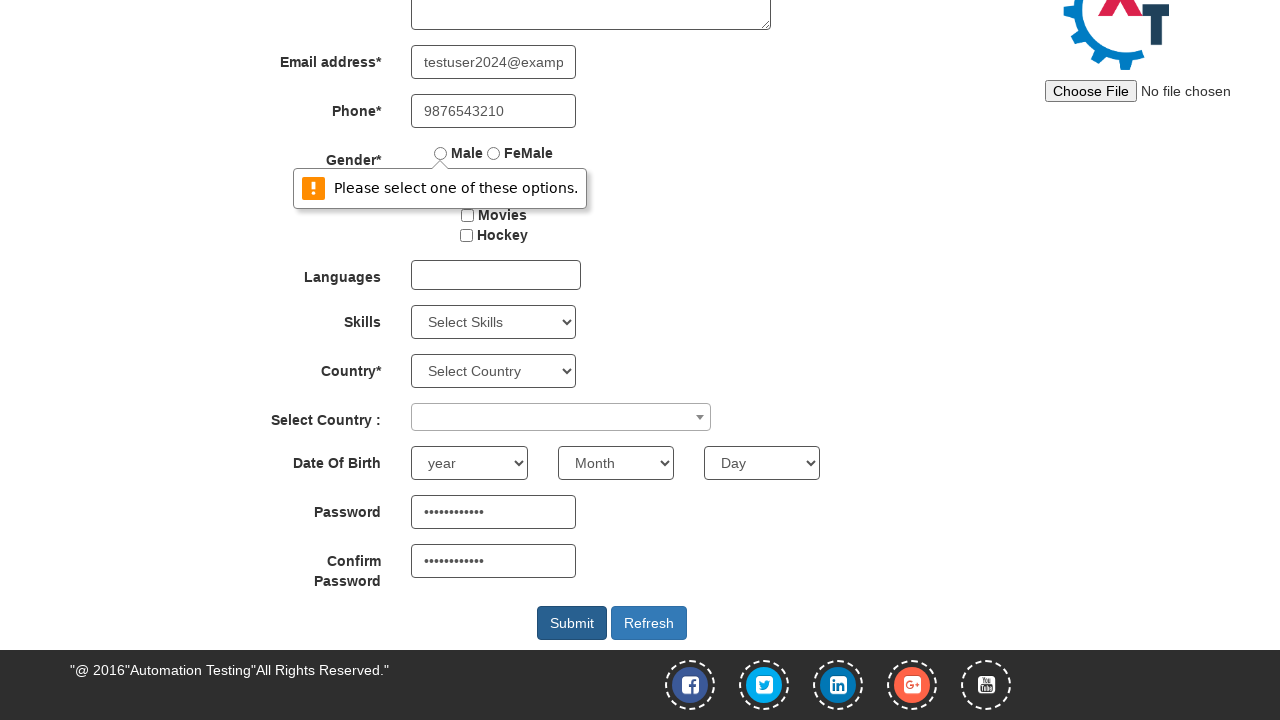

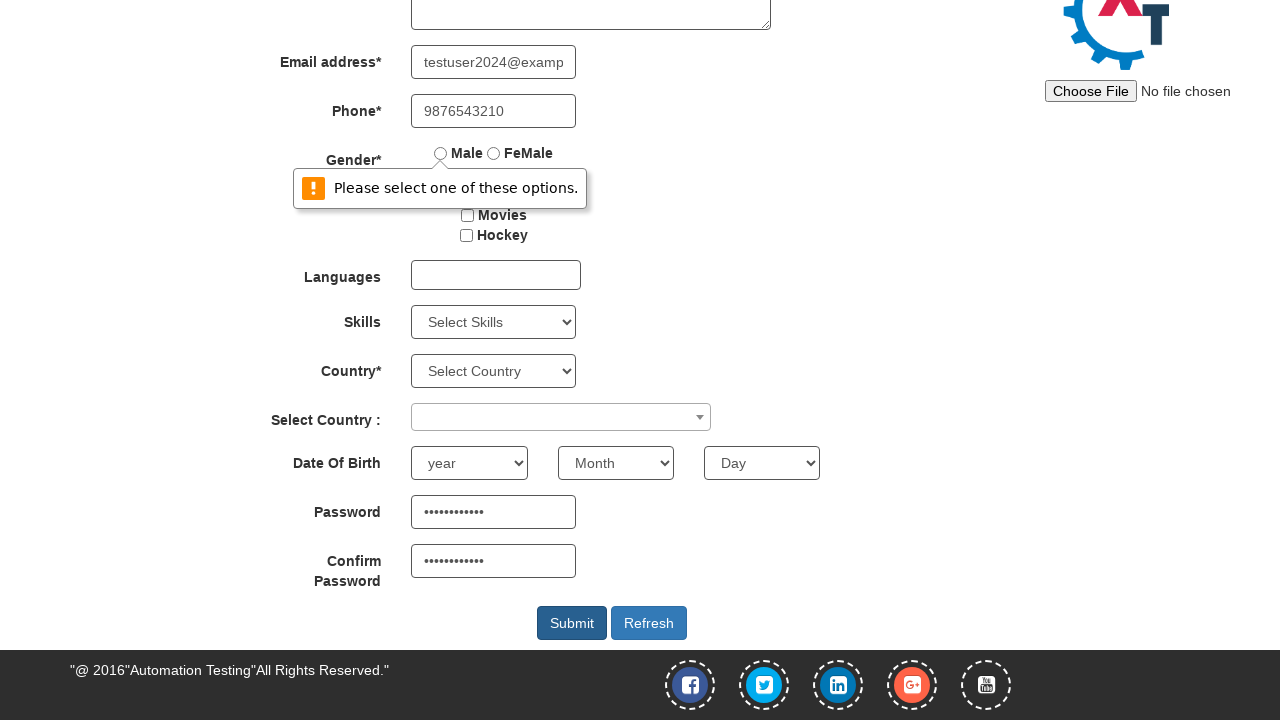